Tests the division functionality of an online calculator by entering 4000 divided by 200

Starting URL: https://www.calculator.net/

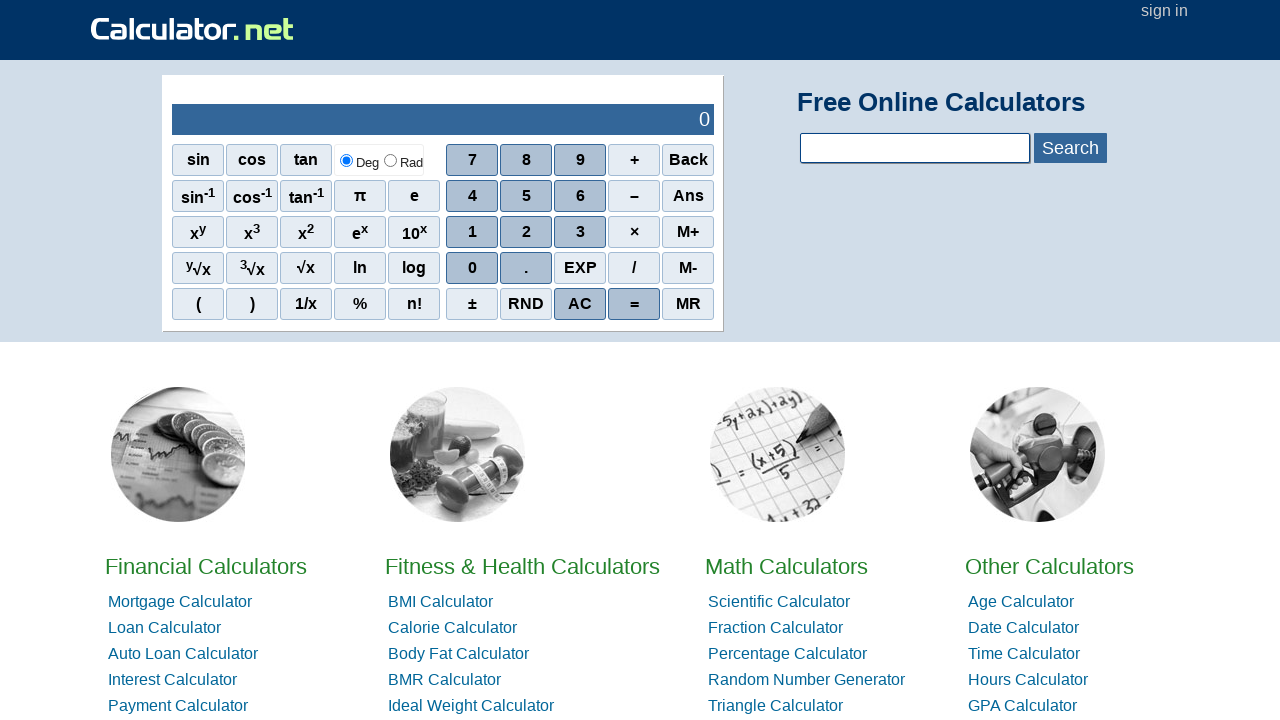

Clicked digit 4 at (472, 196) on xpath=//*[@onclick='r(4)']
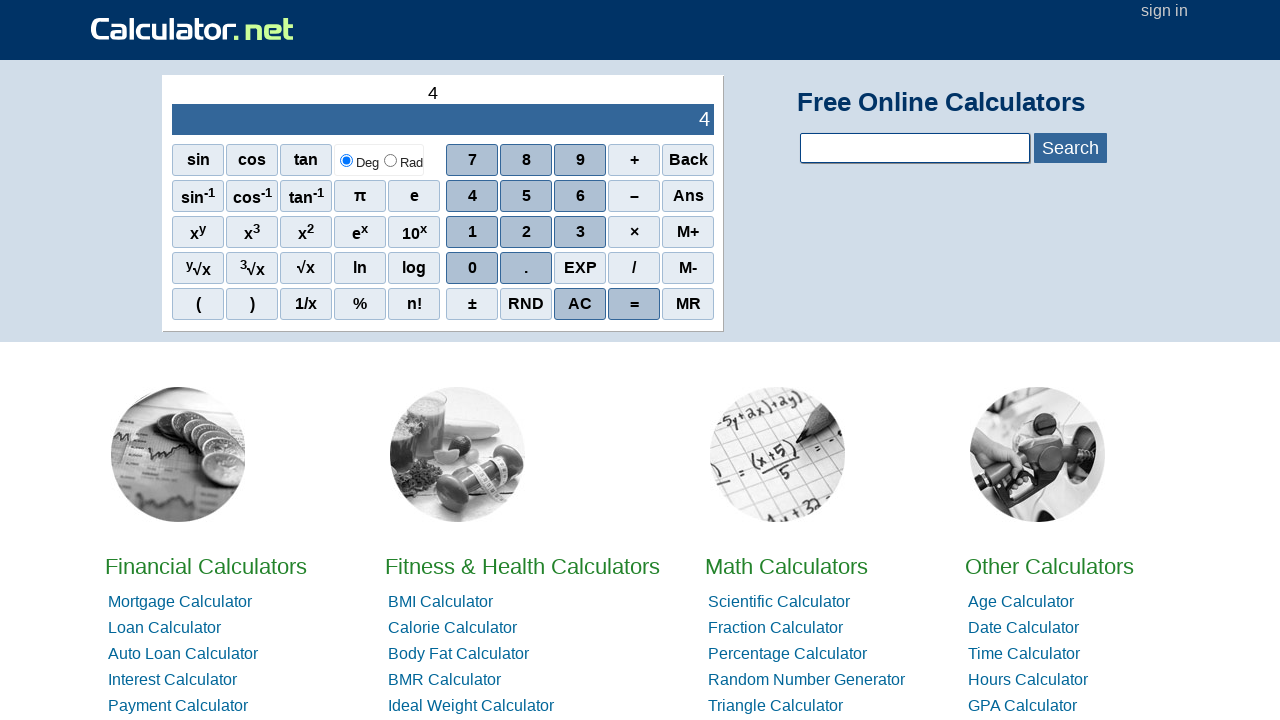

Clicked digit 0 at (472, 268) on xpath=//*[@onclick="r(0)"]
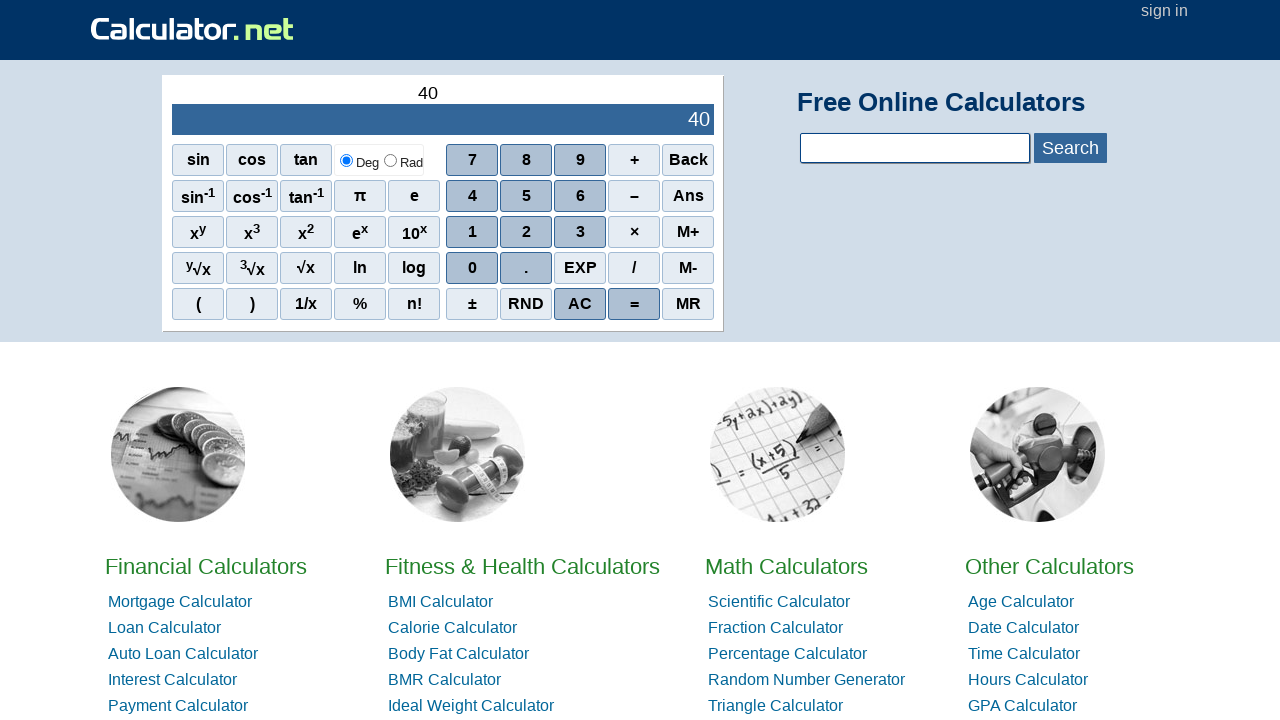

Clicked digit 0 at (472, 268) on xpath=//*[@onclick="r(0)"]
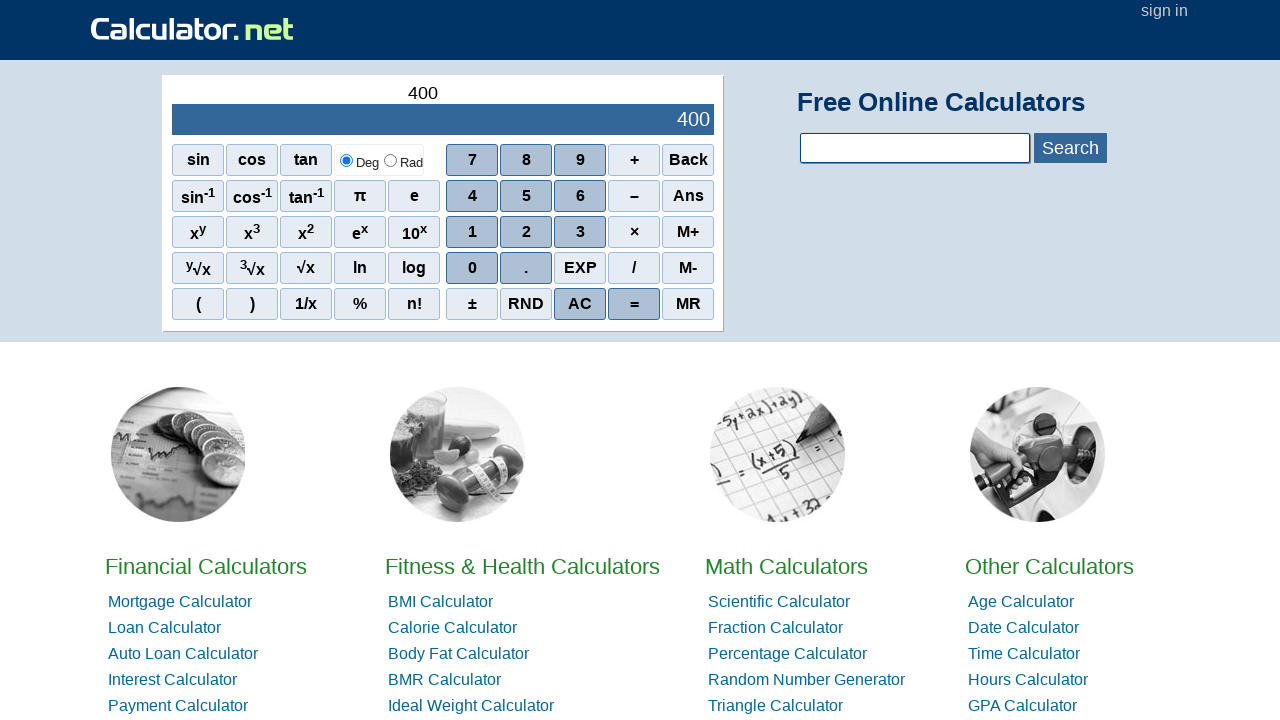

Clicked digit 0 to complete entering 4000 at (472, 268) on xpath=//*[@onclick="r(0)"]
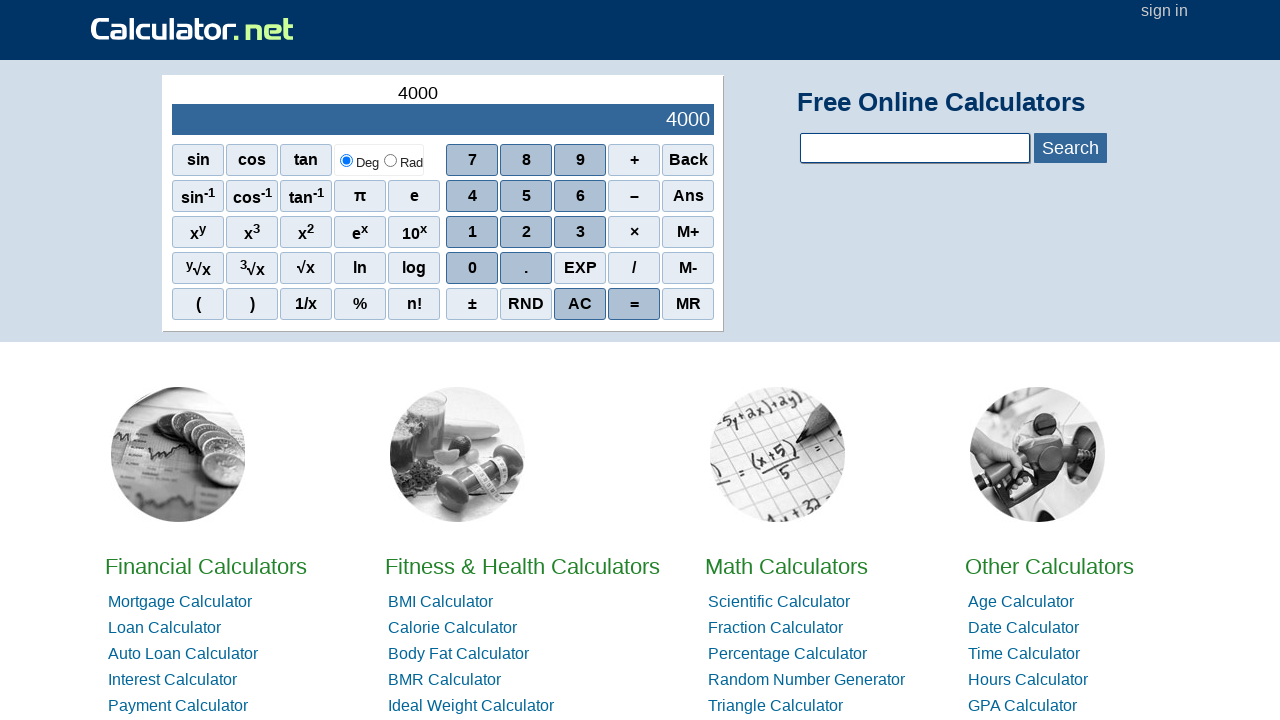

Clicked division operator button at (634, 268) on xpath=//*[@onclick="r('/')"]
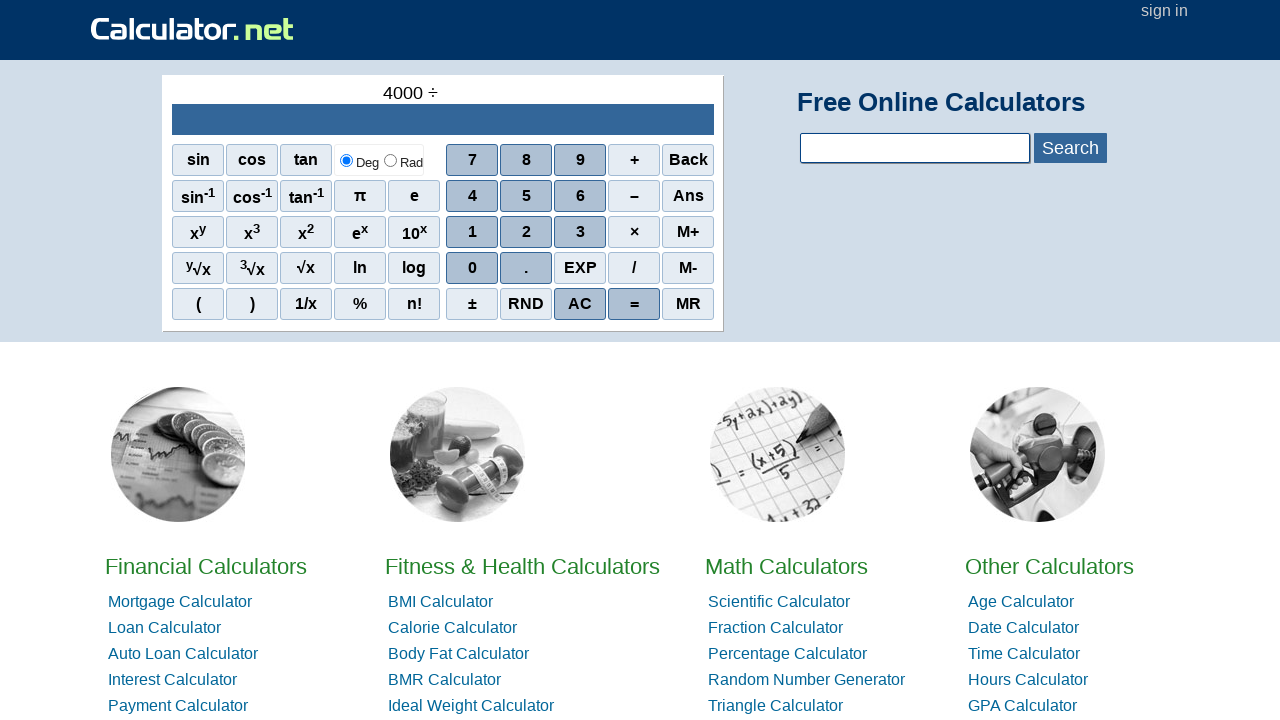

Clicked digit 2 at (526, 232) on xpath=//*[@onclick="r(2)"]
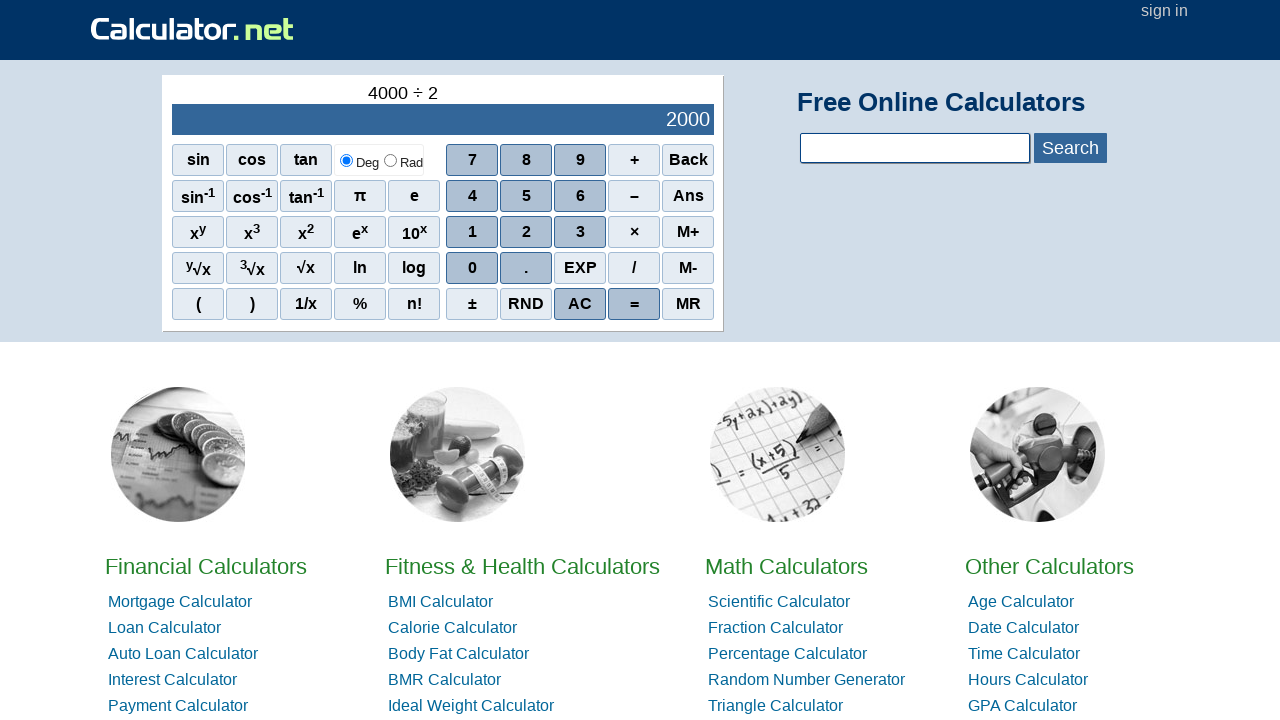

Clicked digit 0 at (472, 268) on xpath=//*[@onclick="r(0)"]
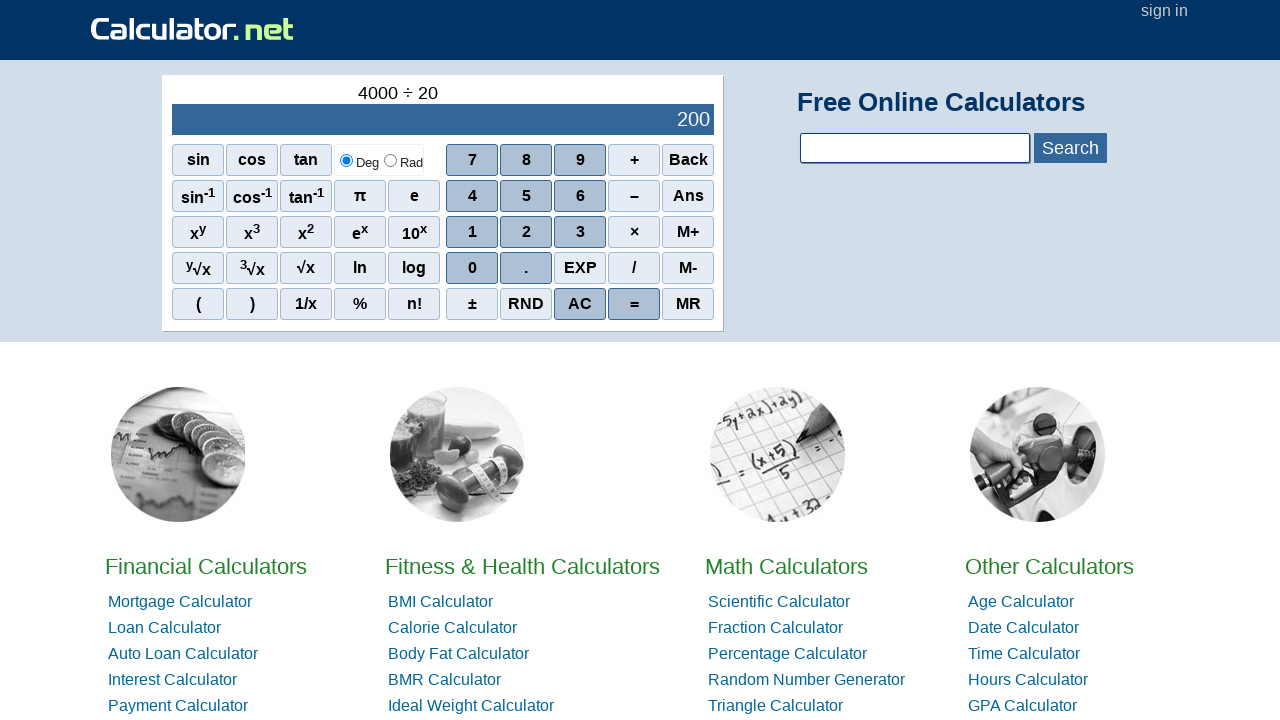

Clicked digit 0 to complete entering 200 at (472, 268) on xpath=//*[@onclick="r(0)"]
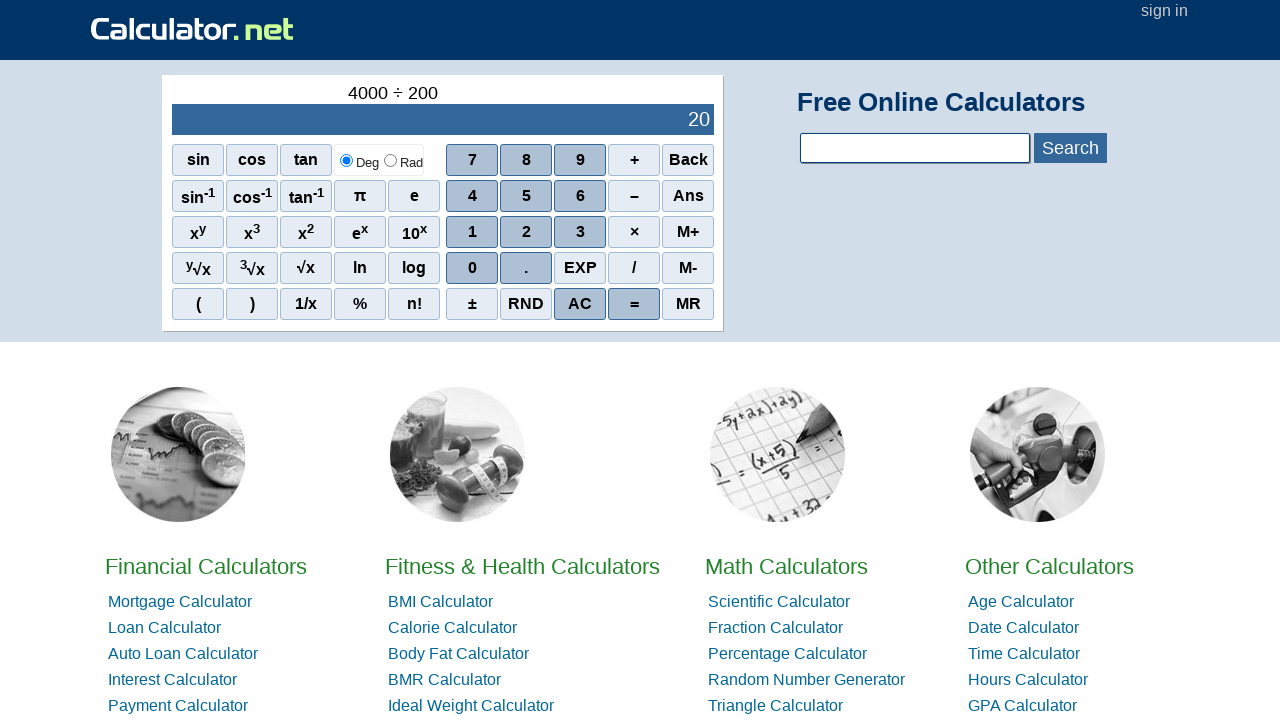

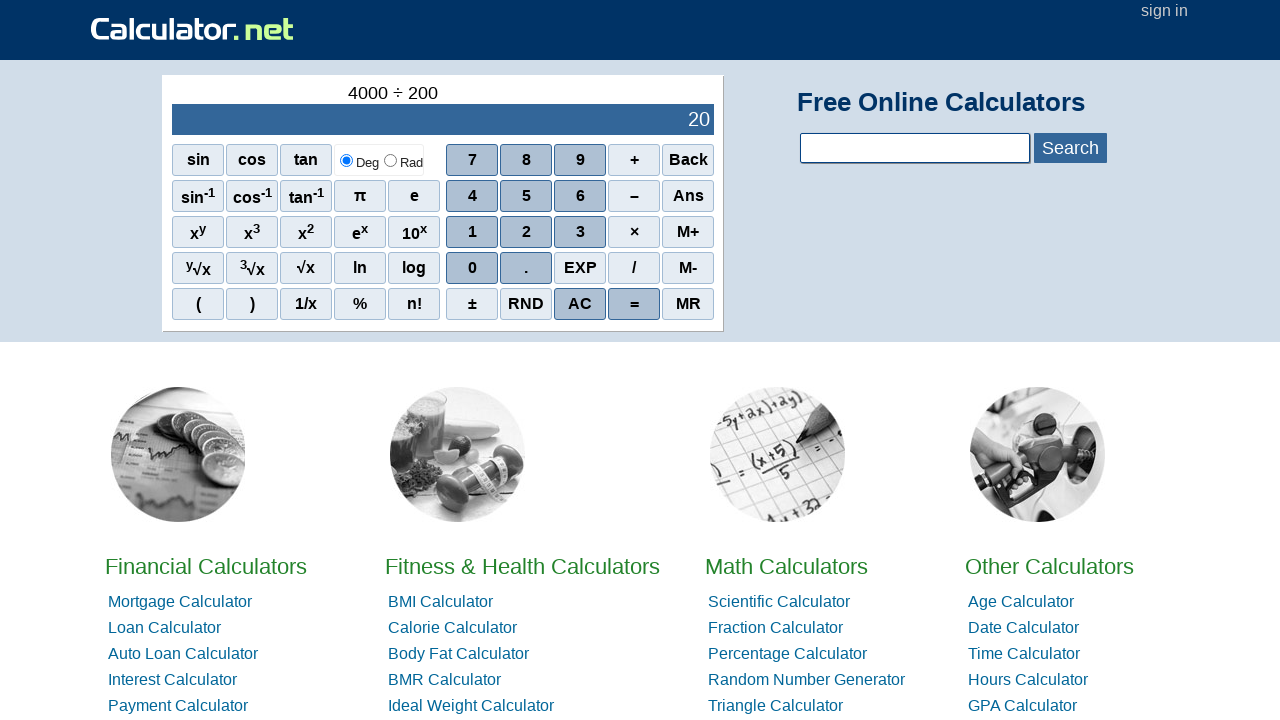